Clicks the "set a cookie" button in the clearCookies section to test clearing multiple cookies

Starting URL: https://example.cypress.io/commands/cookies

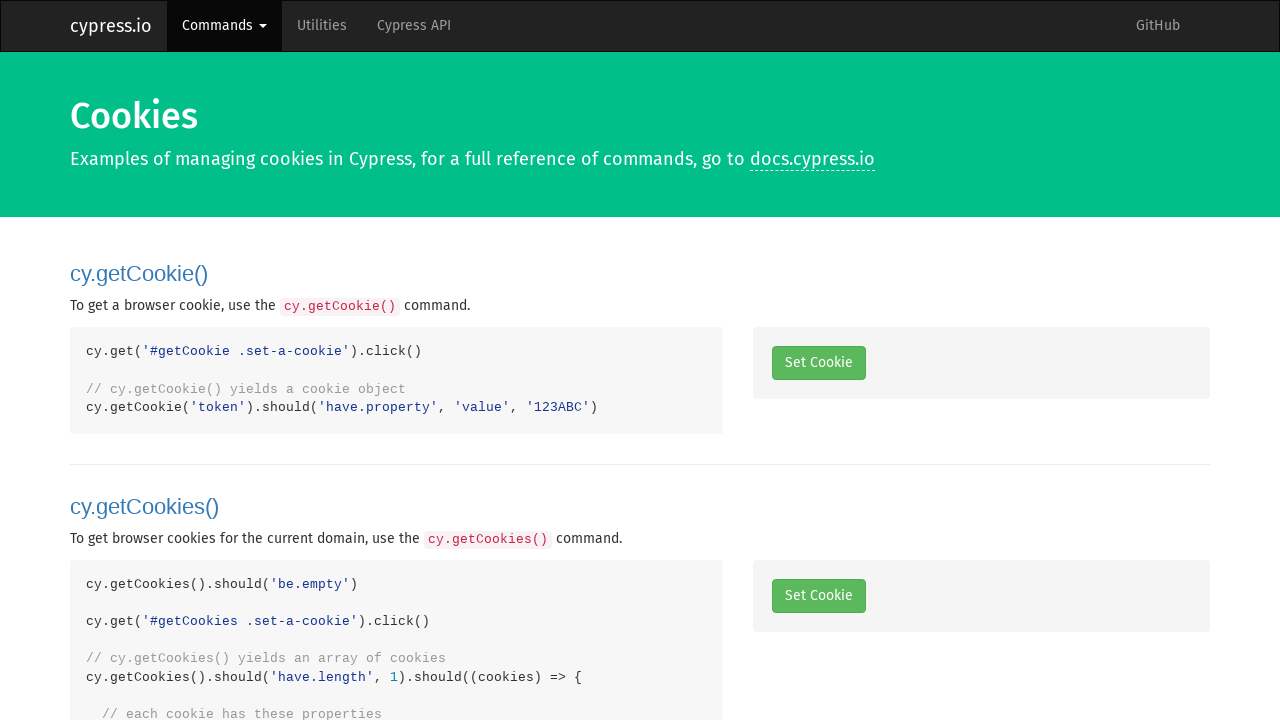

Navigated to cookies test page
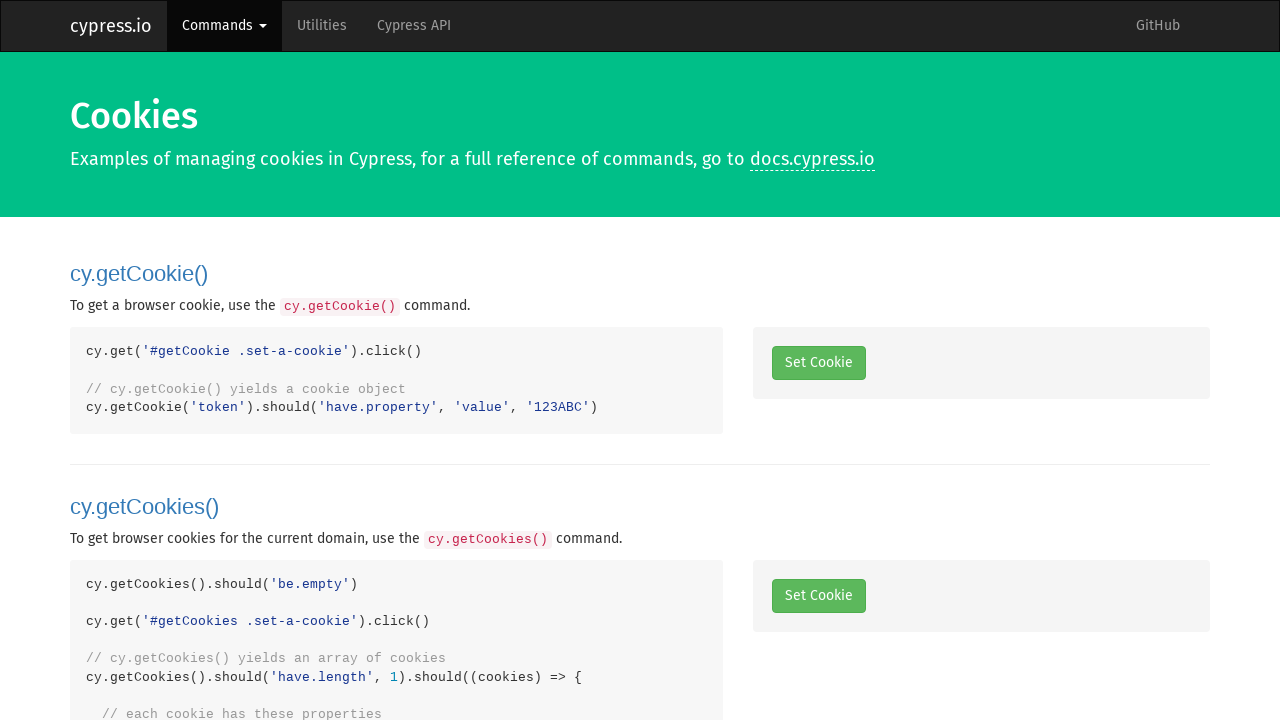

Clicked 'set a cookie' button in the clearCookies section at (818, 360) on #clearCookies .set-a-cookie
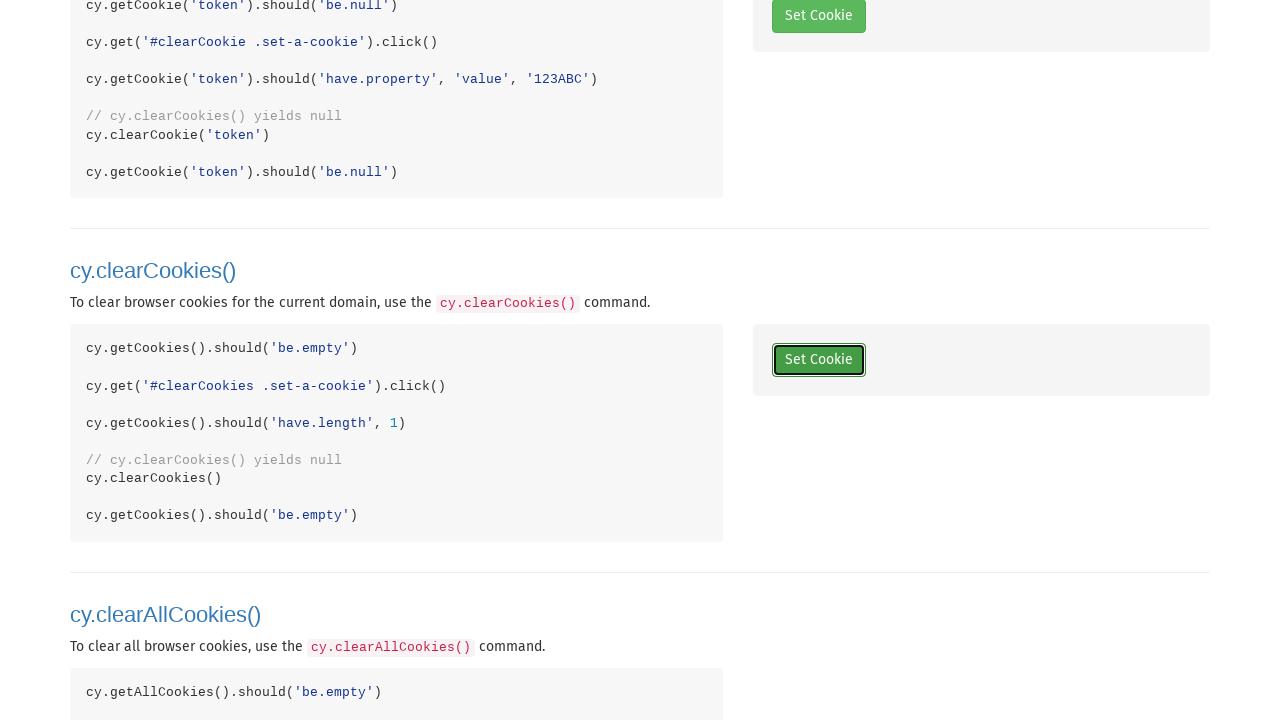

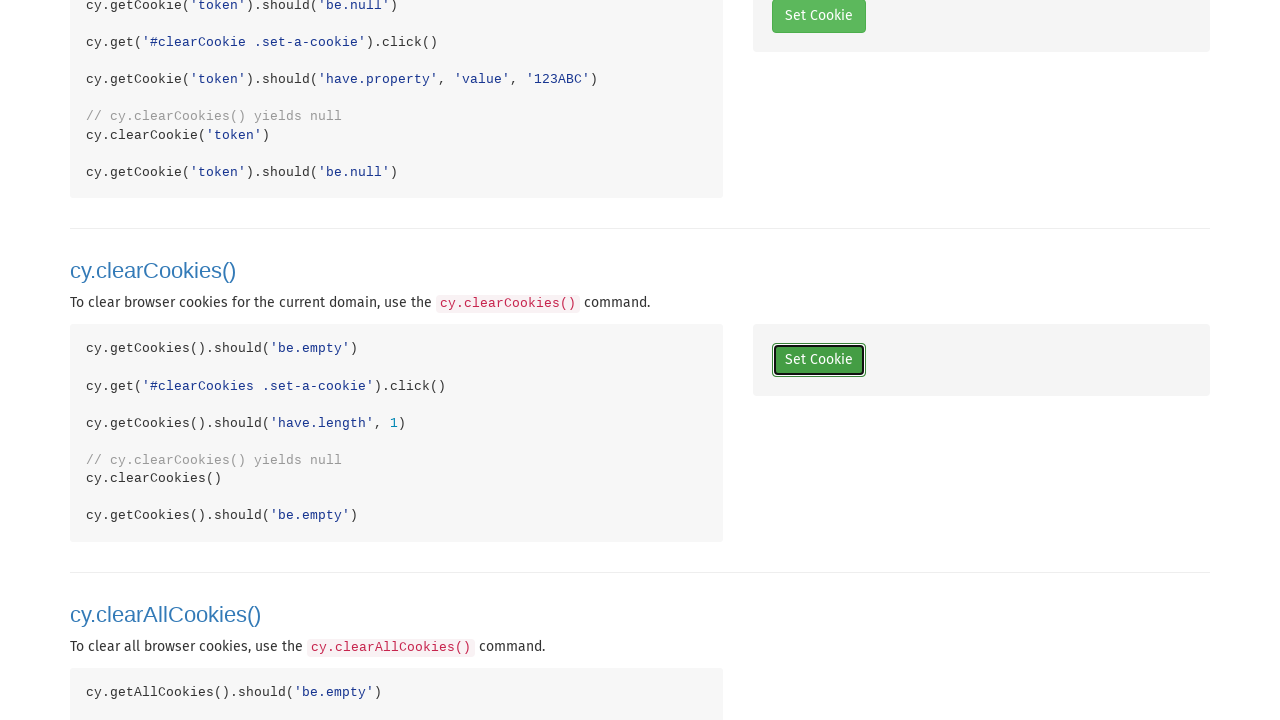